Tests that the alphabetical filter menu is present on the Approved Management Plans page with the All button selected by default and all letter buttons visible.

Starting URL: https://bcparks.ca/

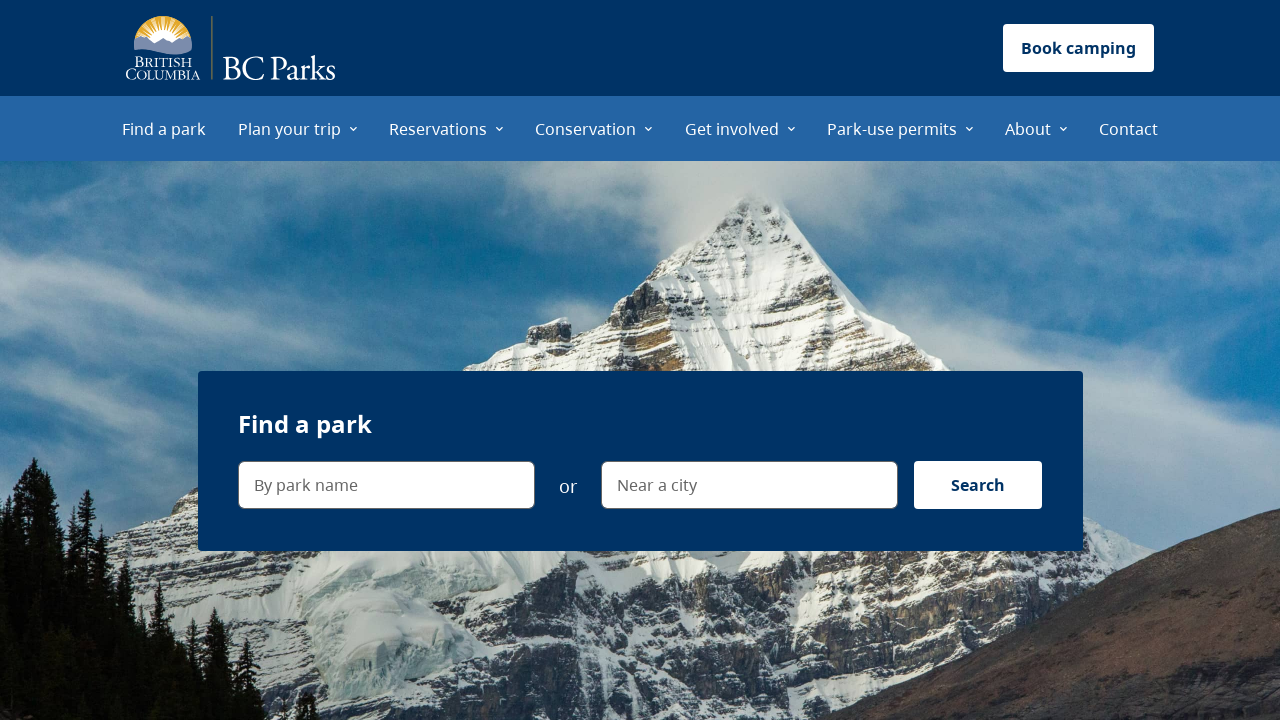

Waited for page to fully load (networkidle)
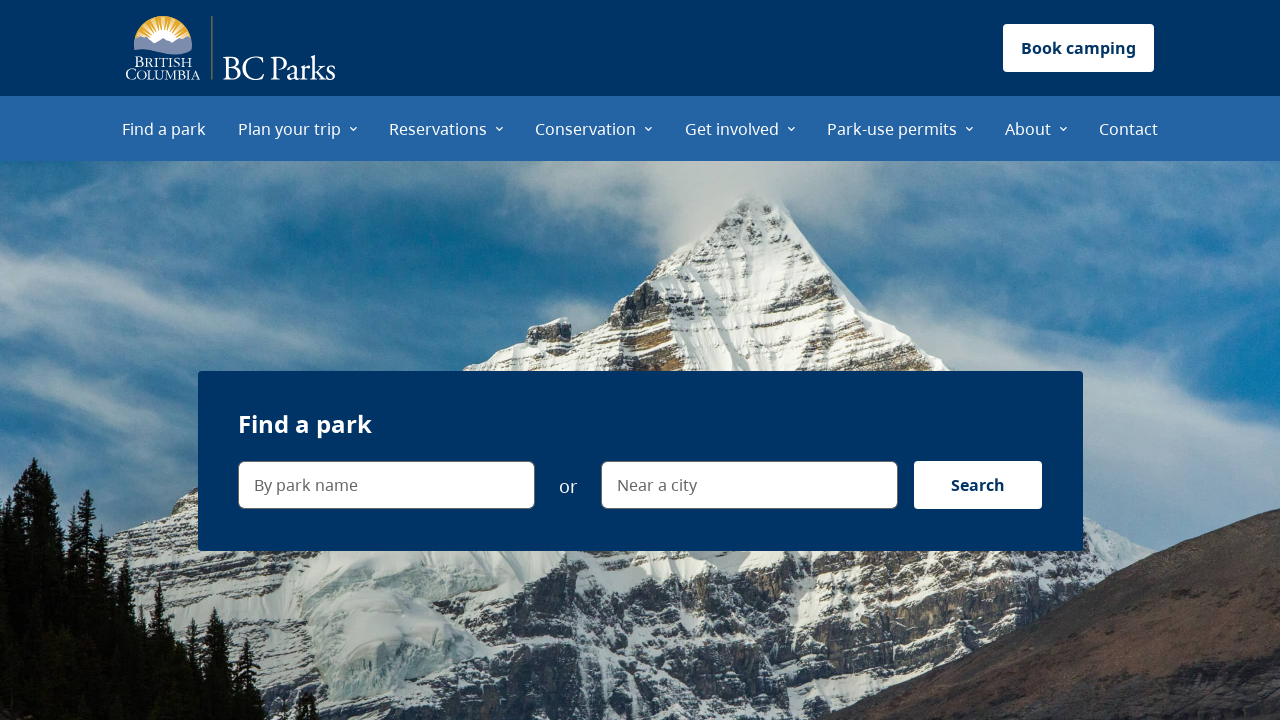

Clicked 'About' menu item at (1036, 128) on internal:role=menuitem[name="About"i]
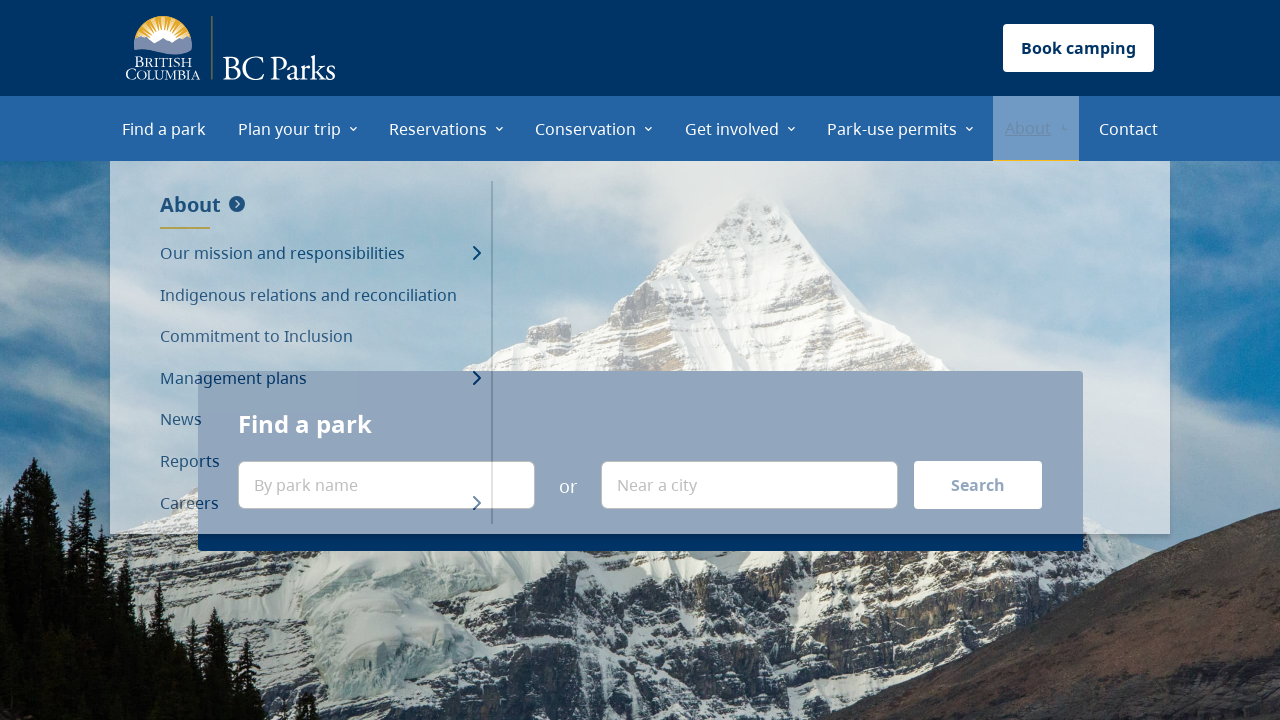

Clicked 'Management plans' menu item at (320, 379) on internal:role=menuitem[name="Management plans"i]
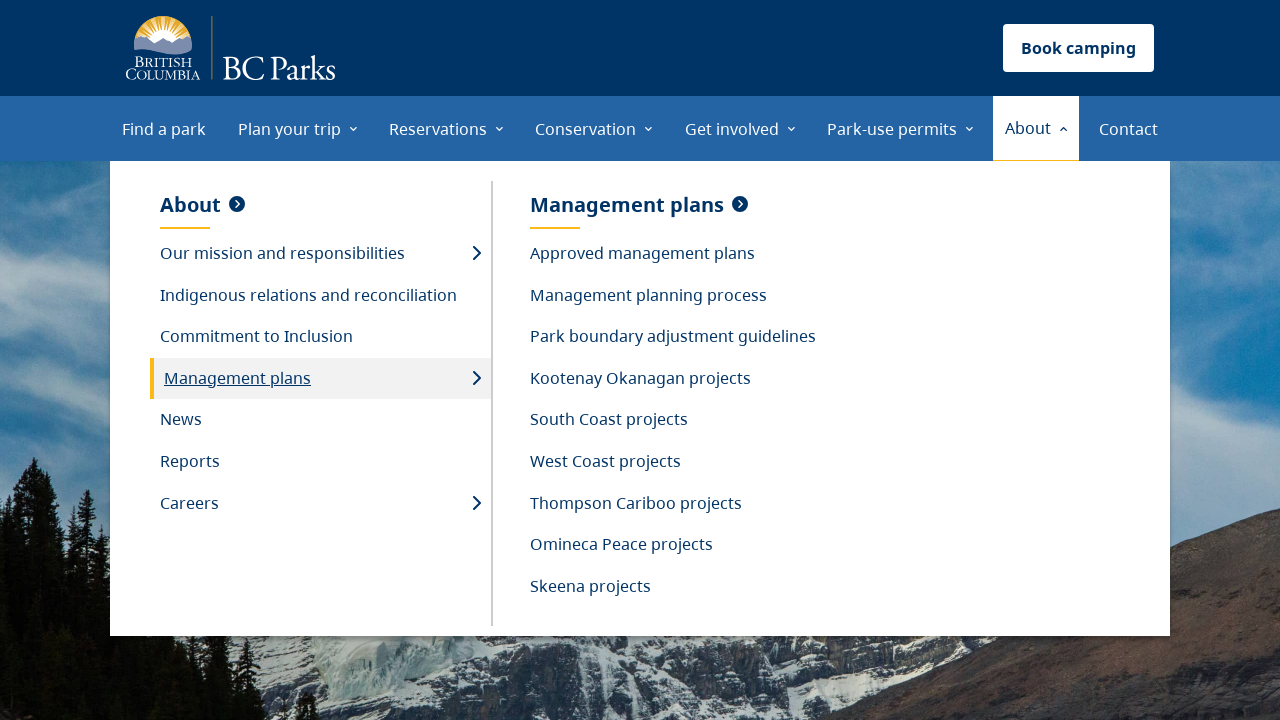

Clicked 'Approved management plans' menu item at (673, 254) on internal:role=menuitem[name="Approved management plans"i]
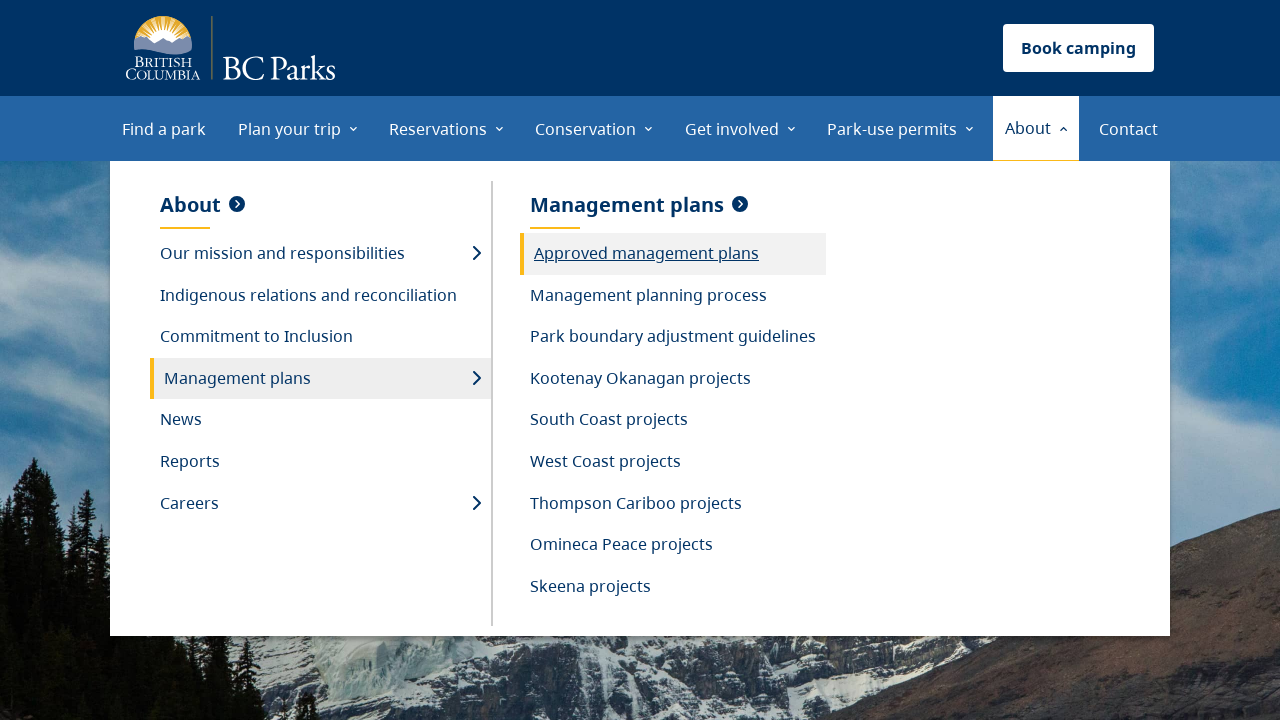

Filter heading became visible on Approved Management Plans page
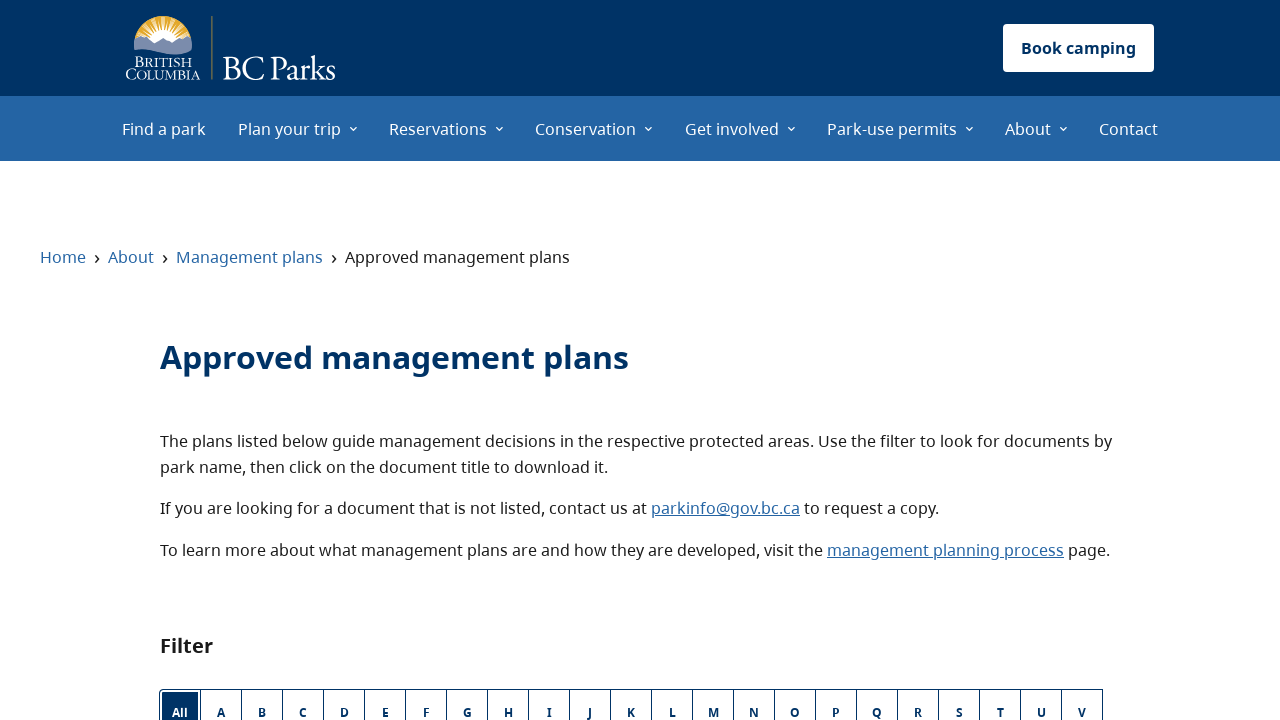

Verified 'All' button is visible in filter menu
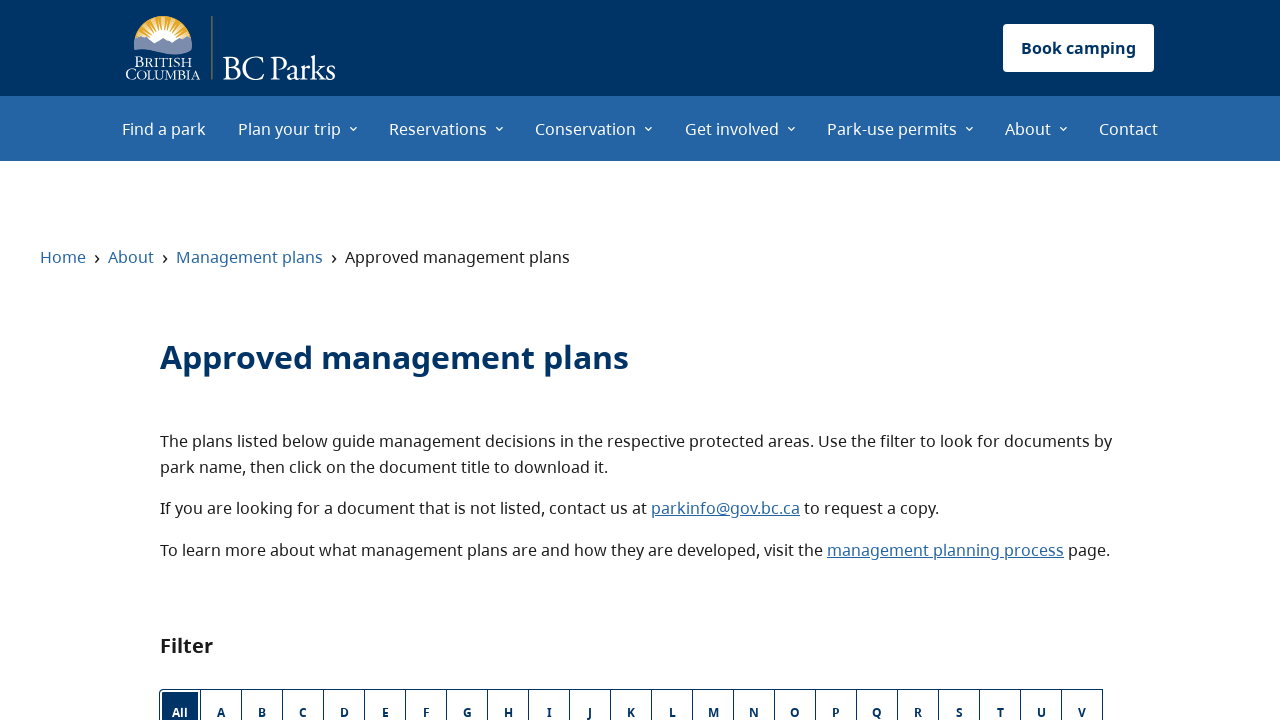

Verified letter button 'A' is visible in filter menu
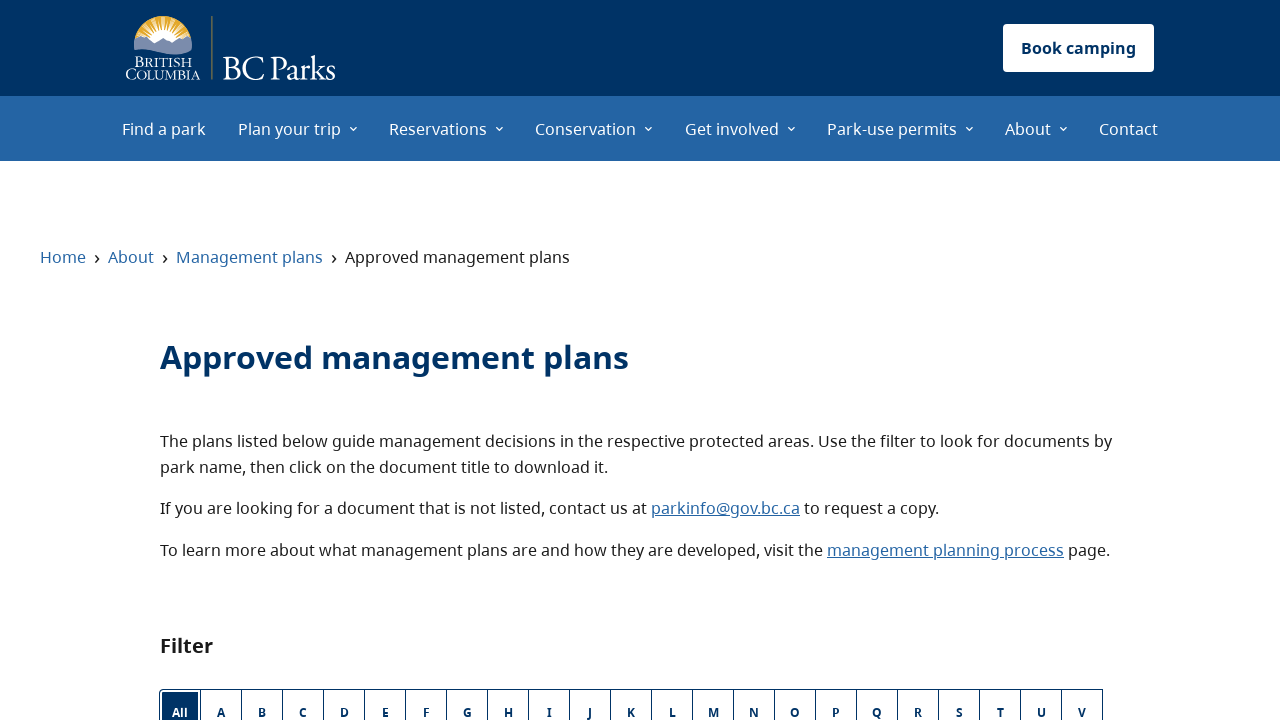

Verified letter button 'Z' is visible in filter menu
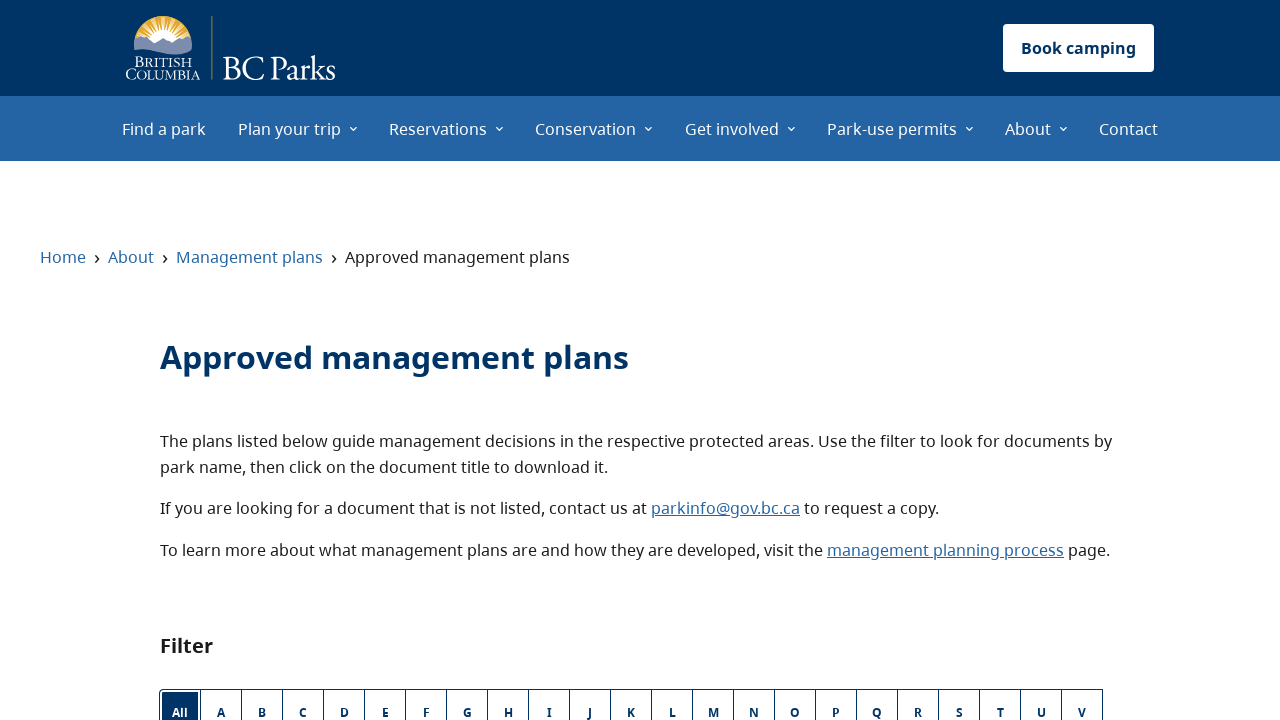

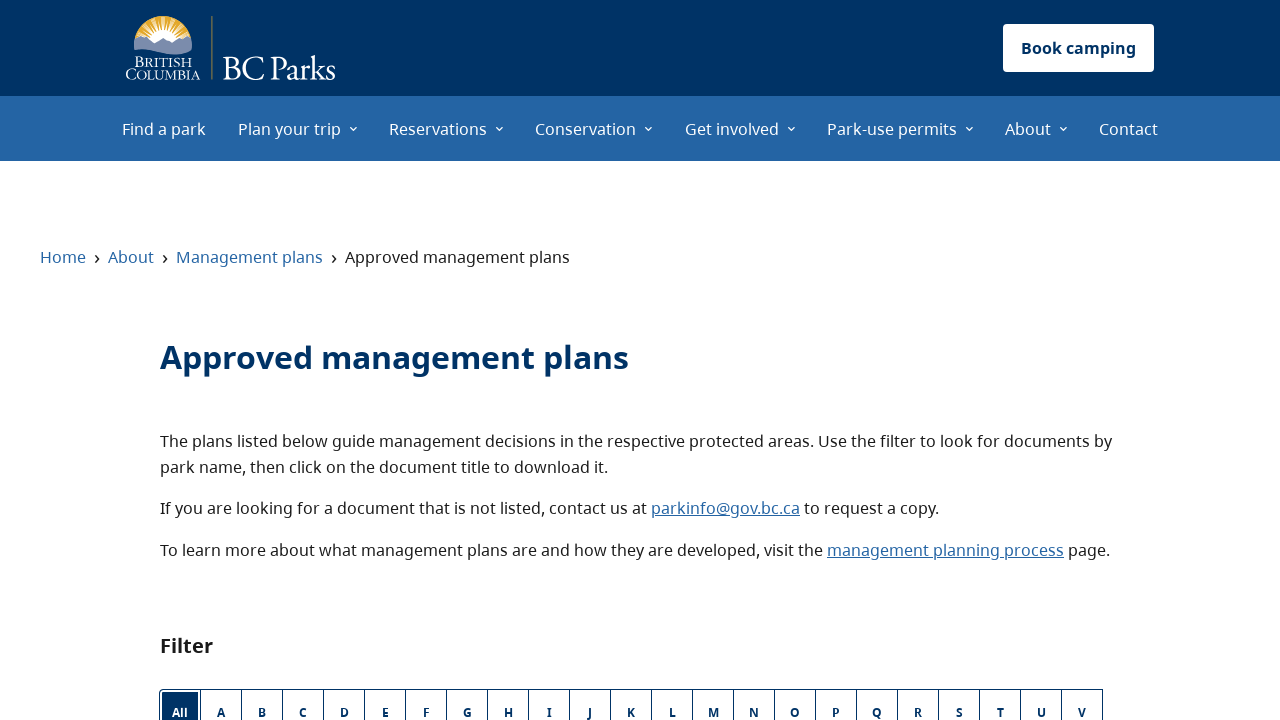